Empty test placeholder for authorization page - no actions defined

Starting URL: https://openweathermap.org

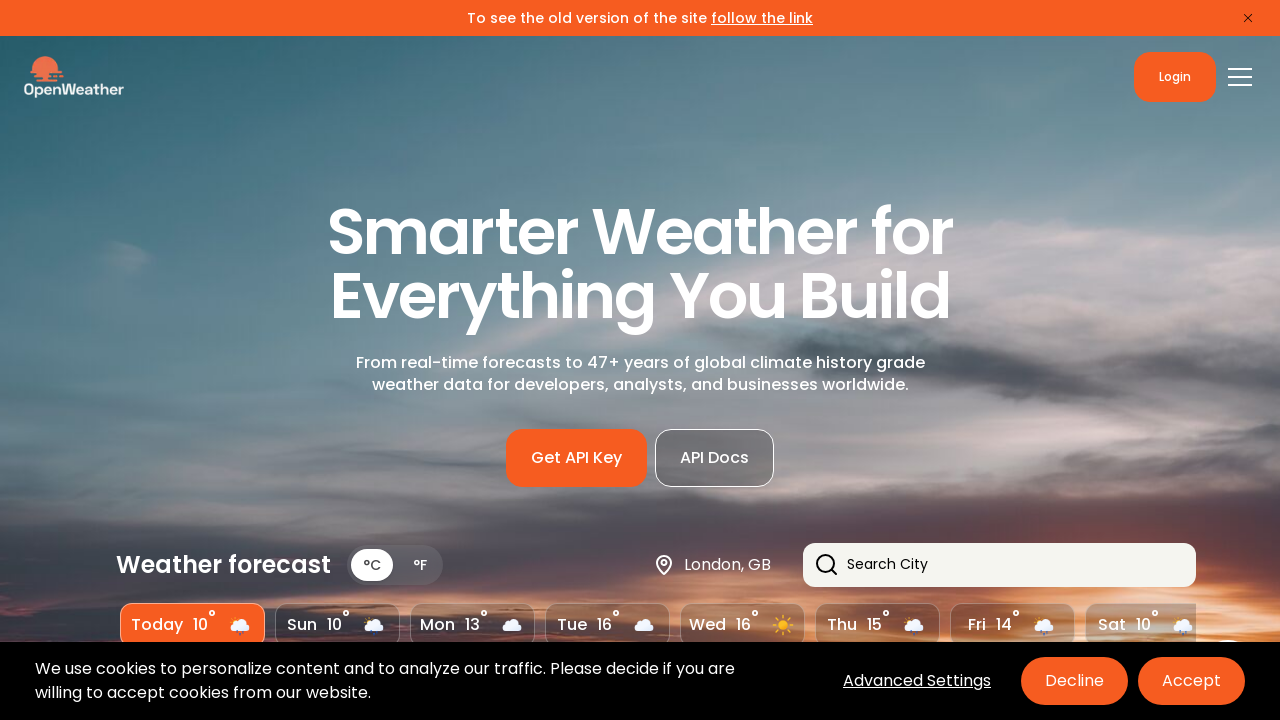

Navigated to OpenWeatherMap homepage
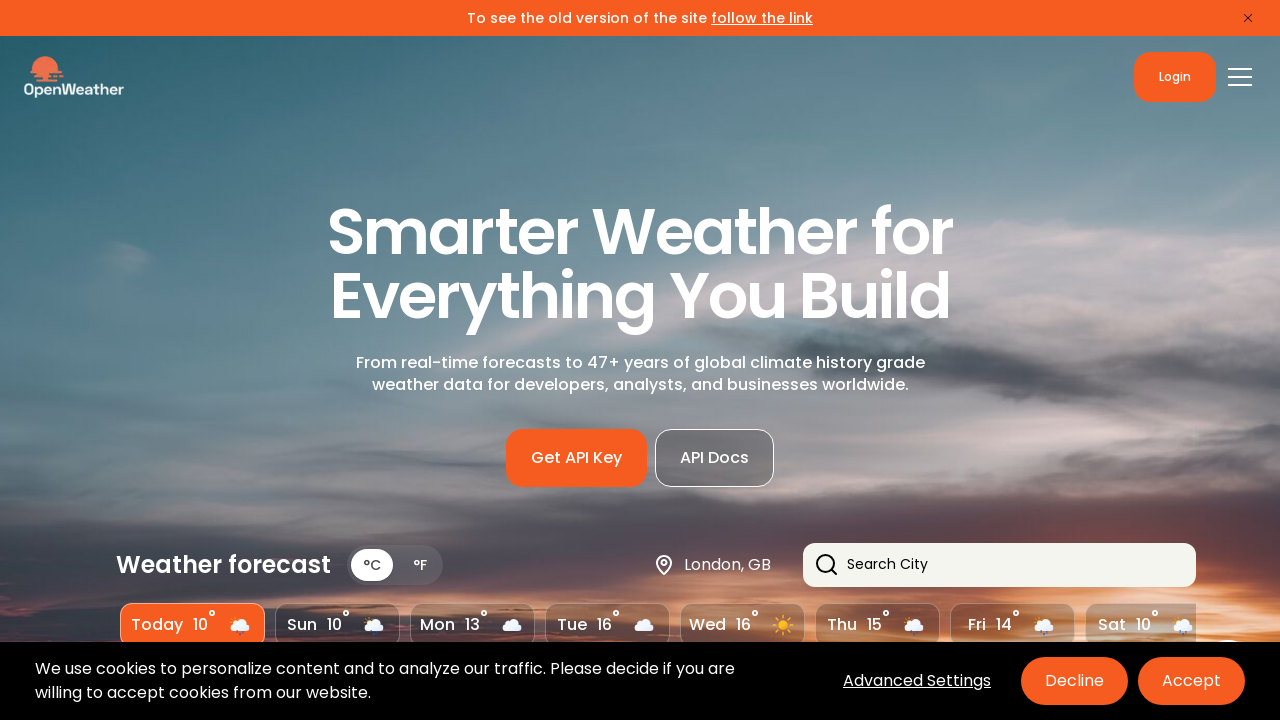

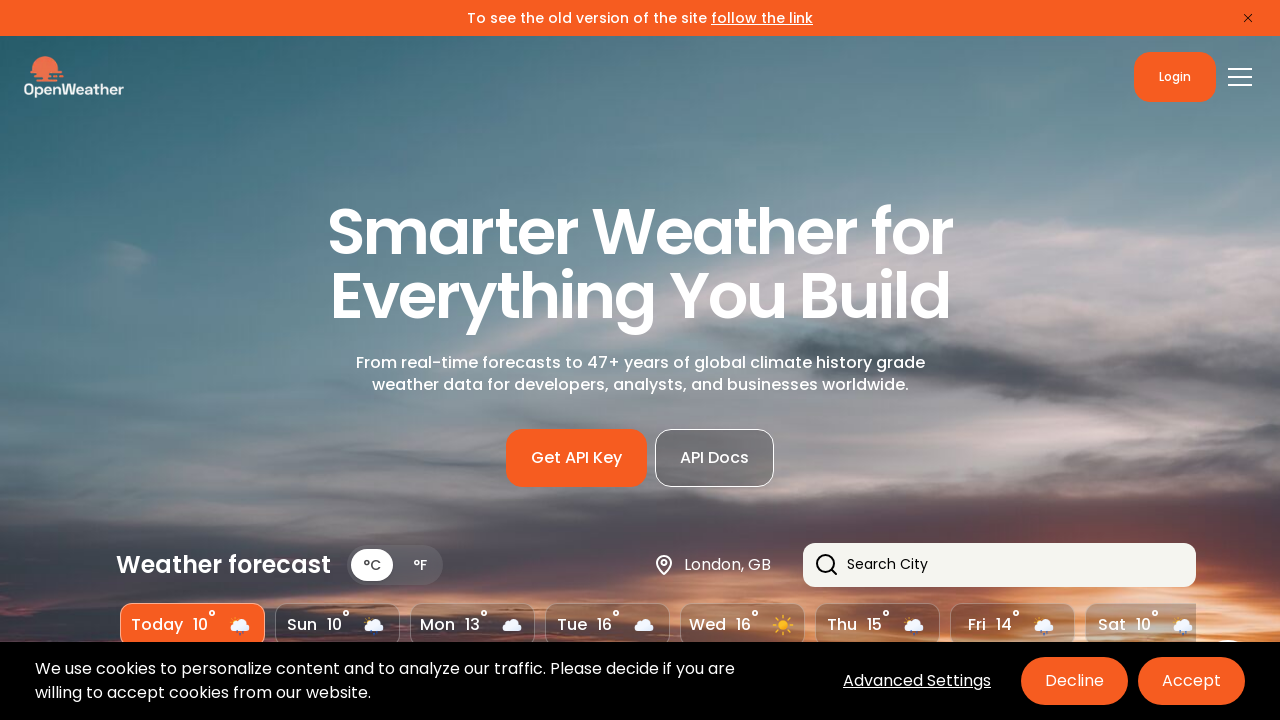